Tests dynamic controls by clicking the toggle button to remove and then add back a checkbox.

Starting URL: https://the-internet.herokuapp.com/

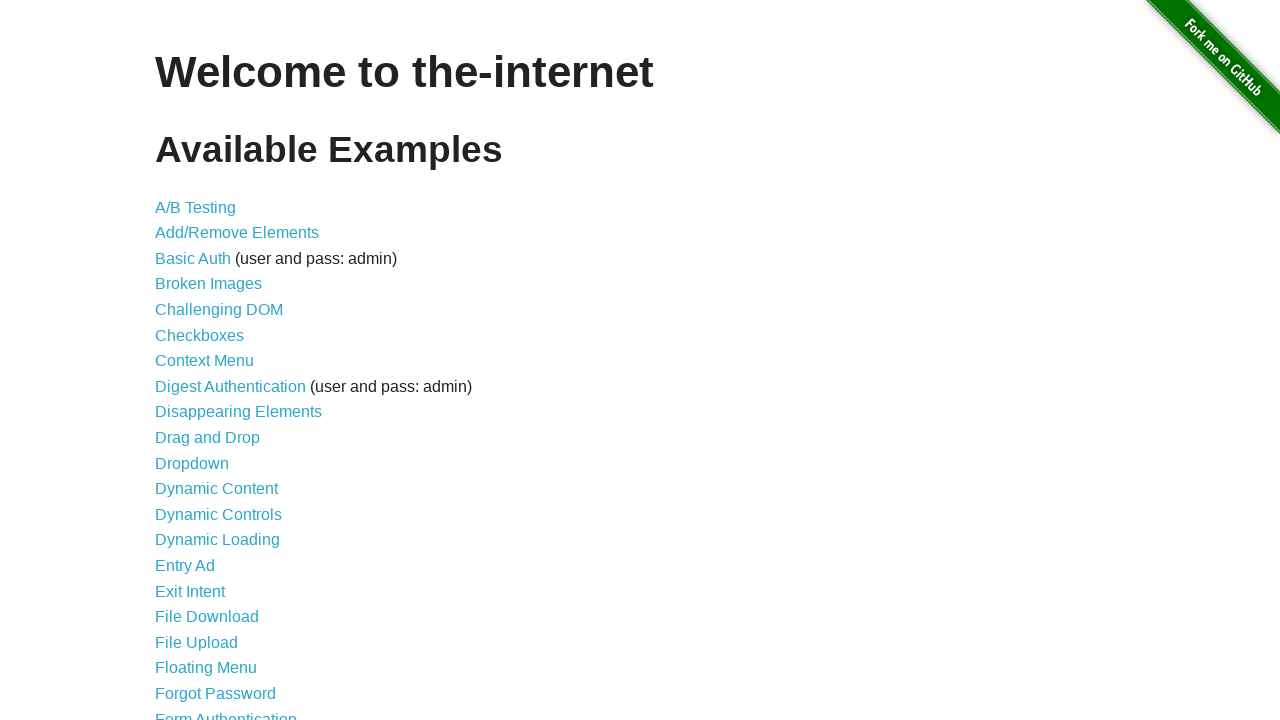

Clicked on Dynamic Controls link at (218, 514) on a:has-text('Dynamic Controls')
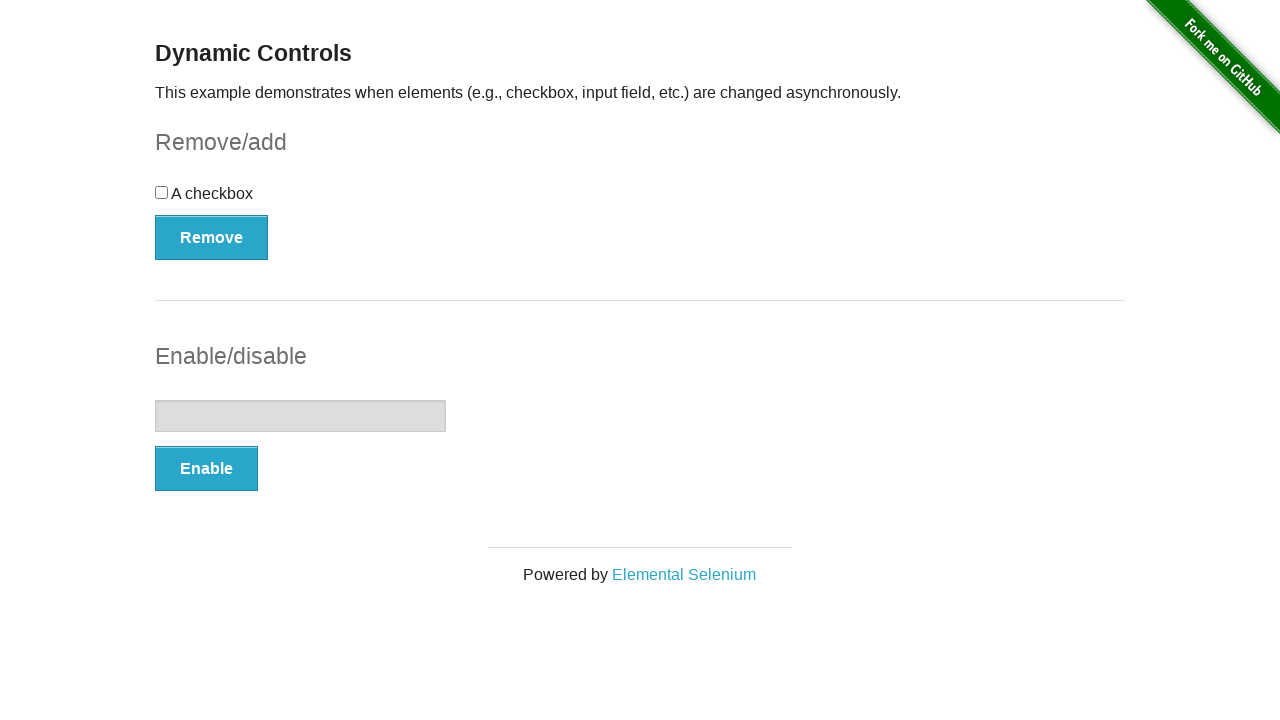

Checkbox became visible
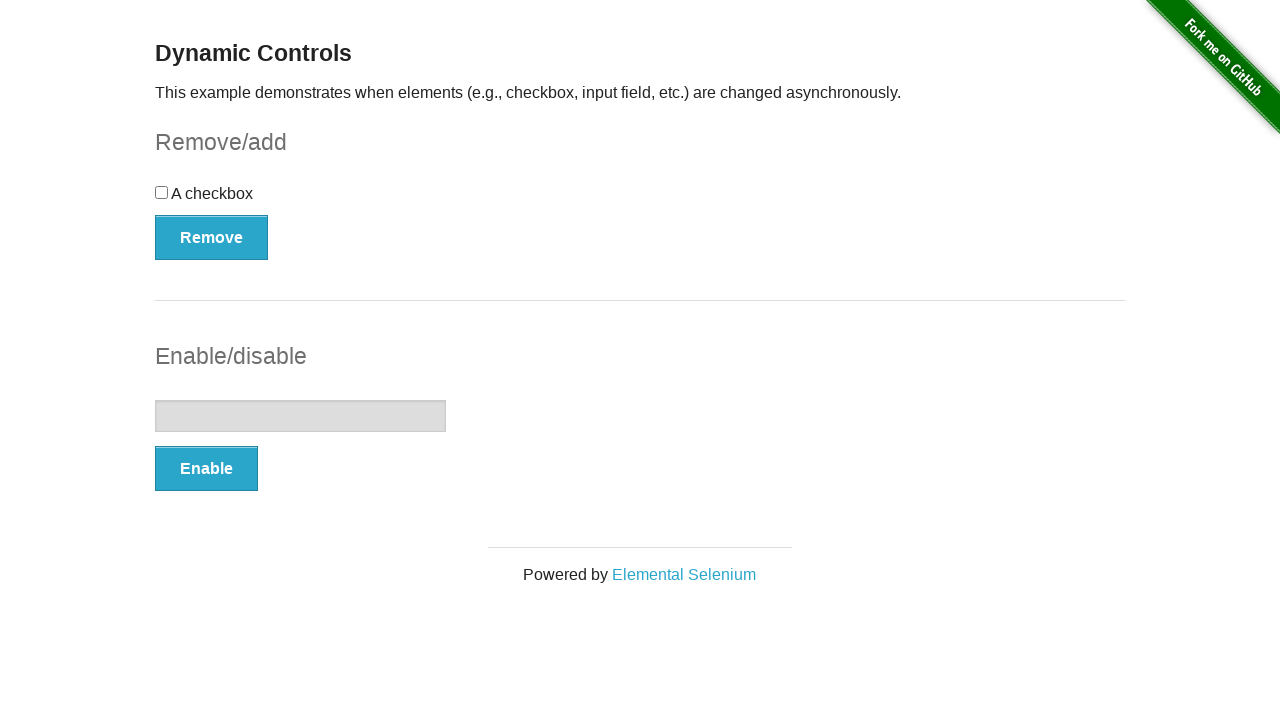

Clicked the Remove button at (212, 237) on #checkbox-example button
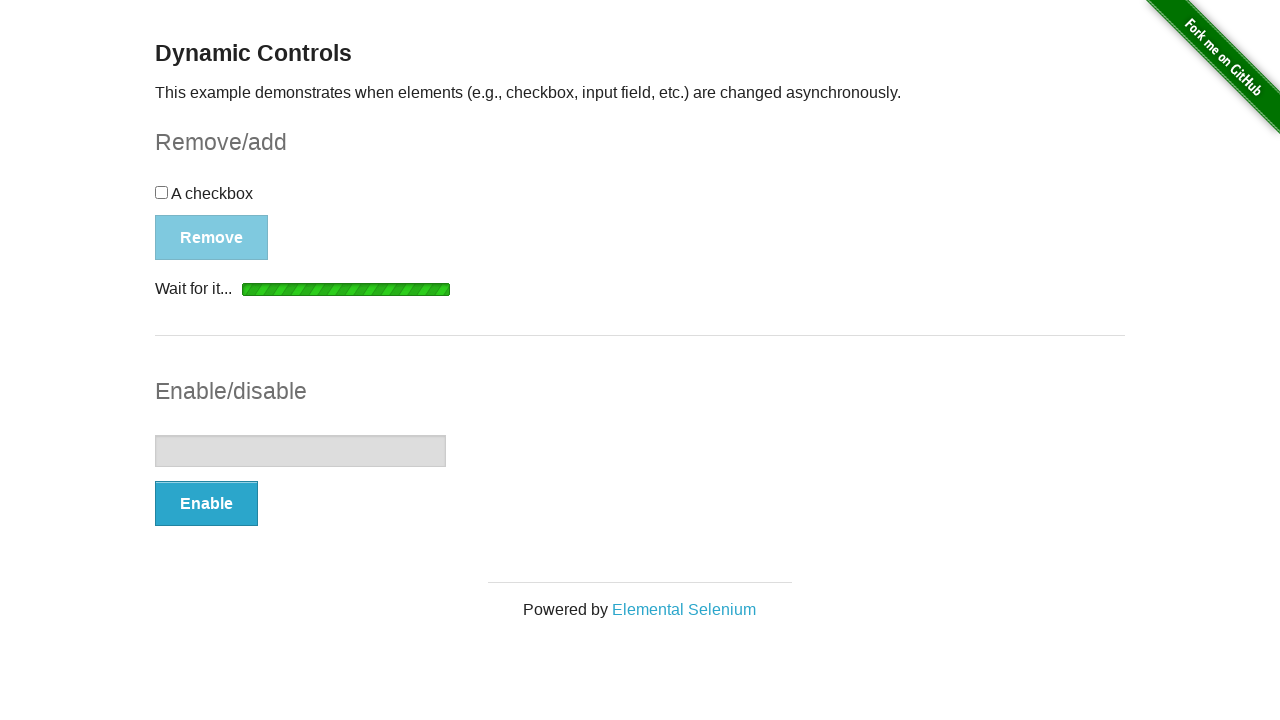

Checkbox was removed and is now hidden
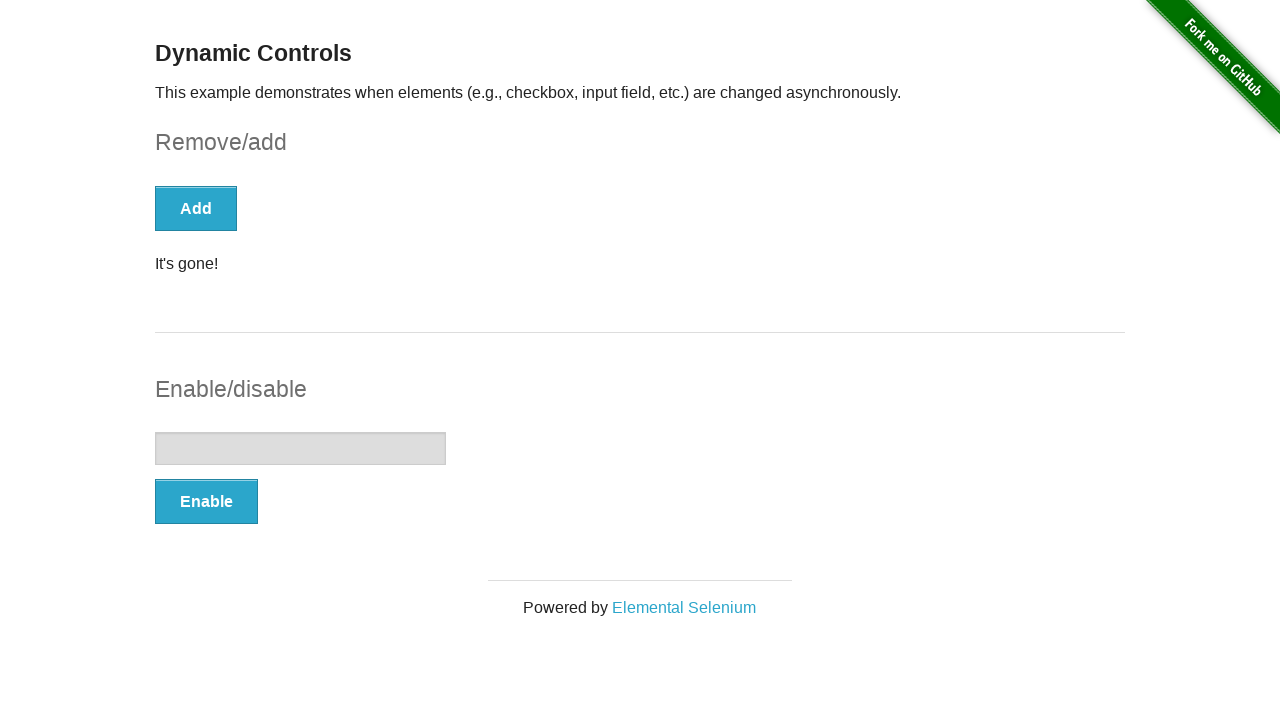

Confirmation message appeared after removal
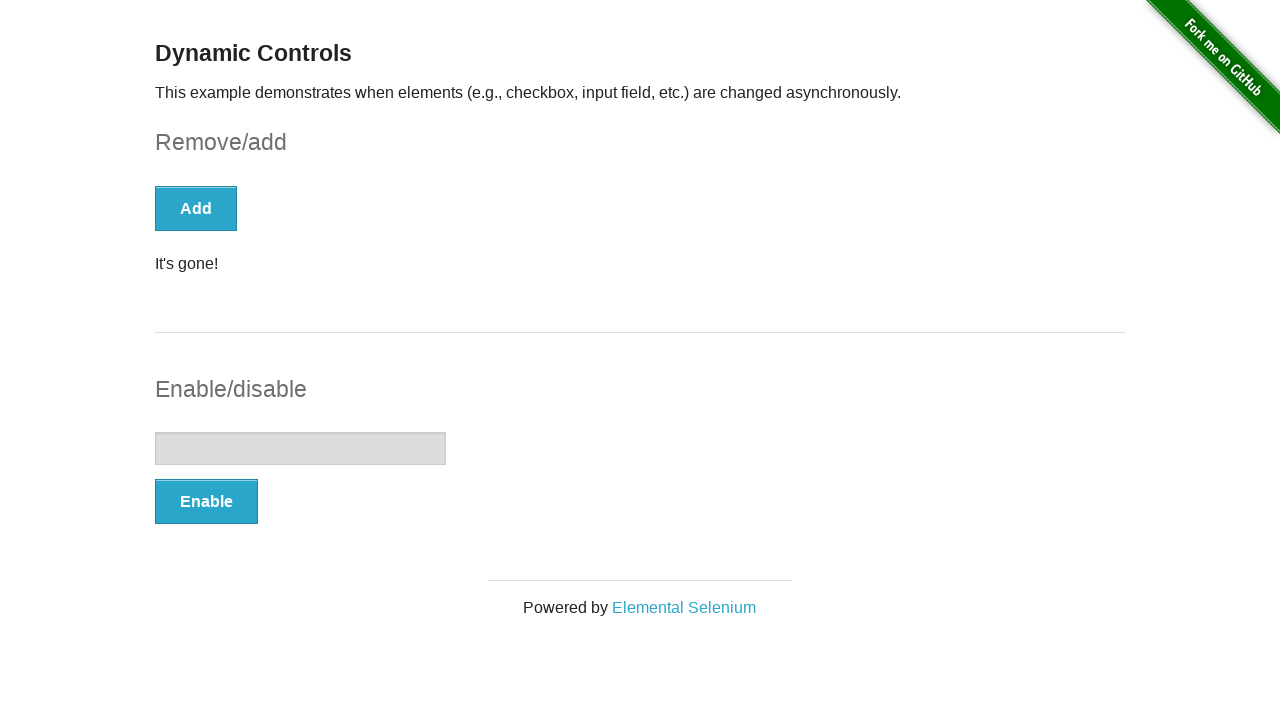

Clicked the Add button at (196, 208) on #checkbox-example button
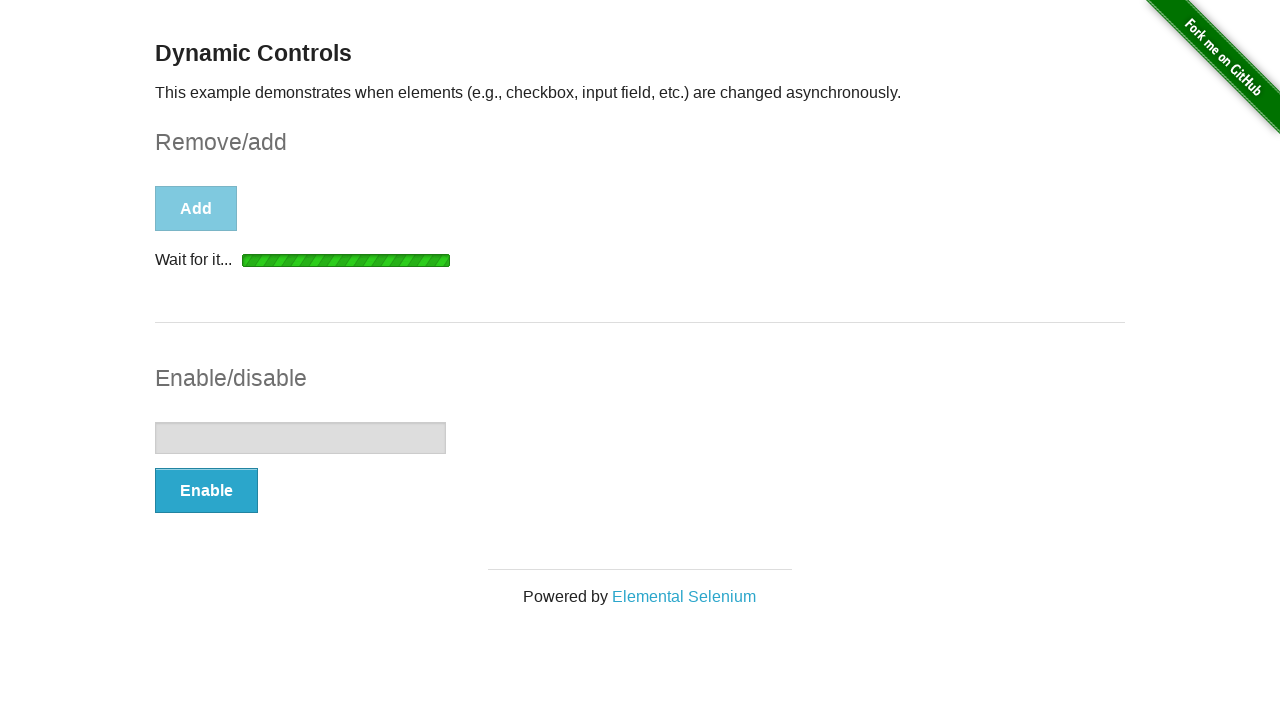

Checkbox was added back and is now visible
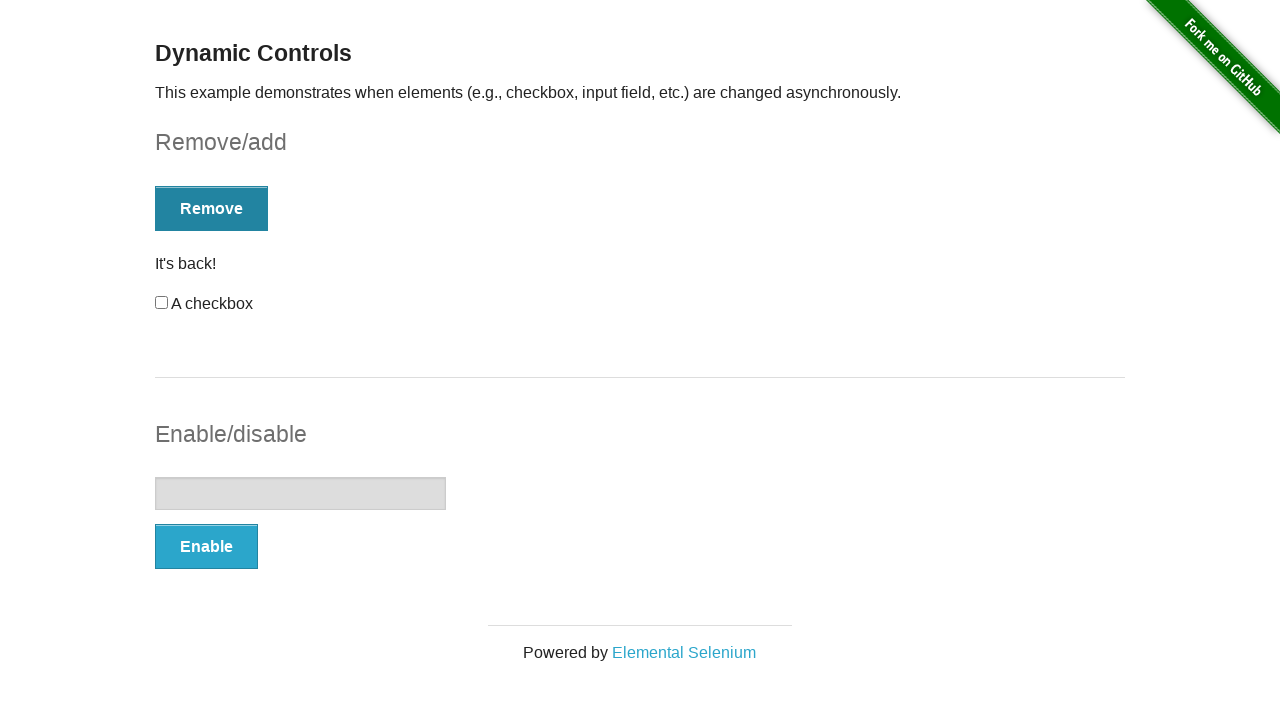

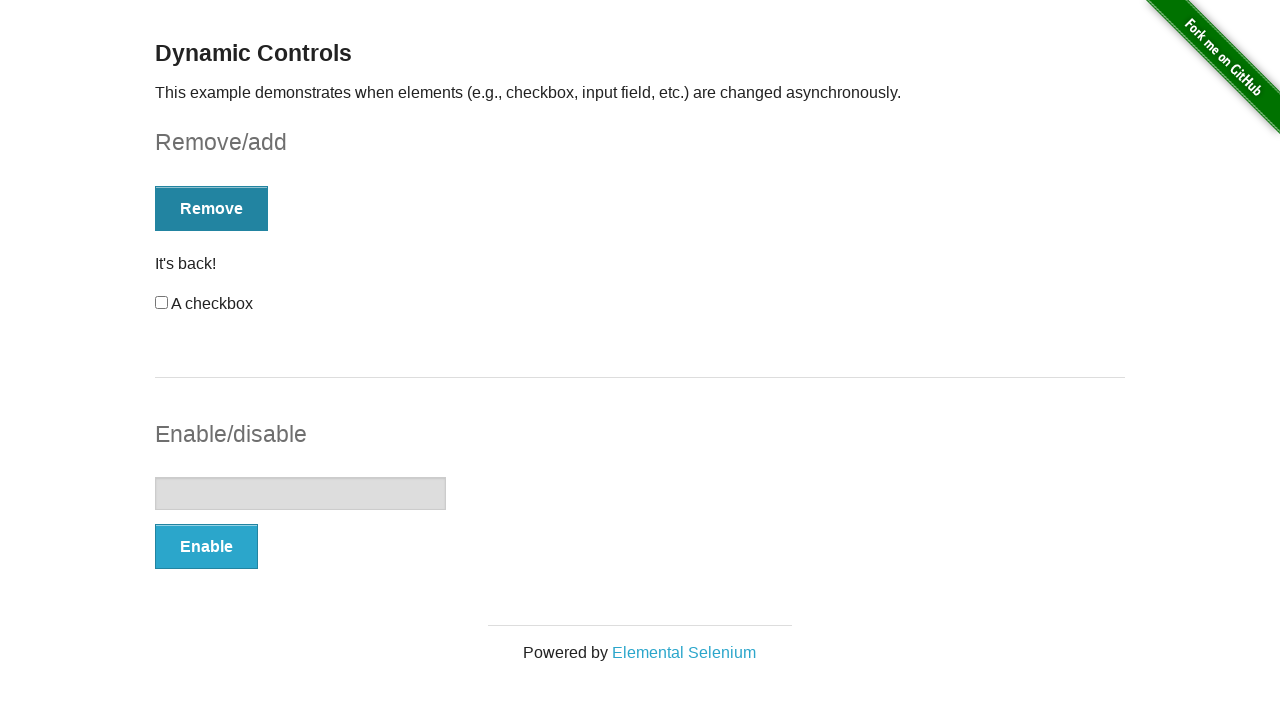